Tests window switching functionality by clicking a link that opens a new window, switching between windows, and verifying content in each window

Starting URL: https://the-internet.herokuapp.com/windows

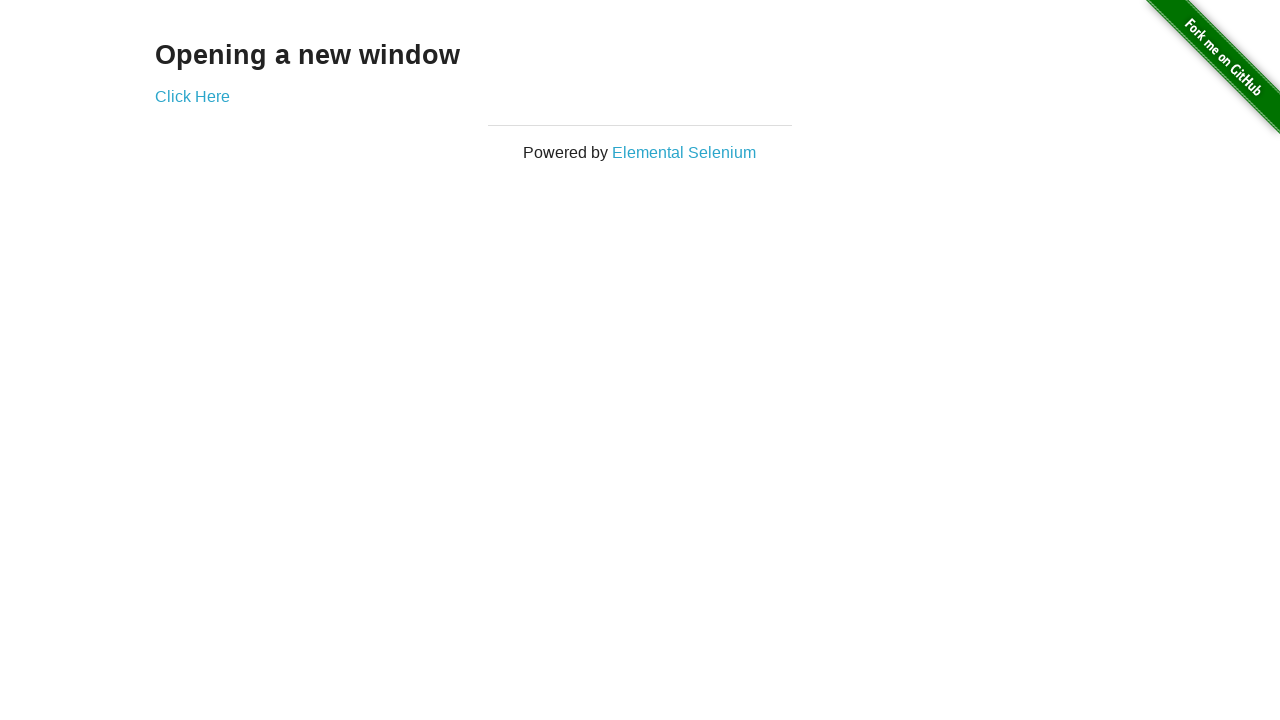

Clicked 'Click Here' link to open new window at (192, 96) on a:has-text("Click Here")
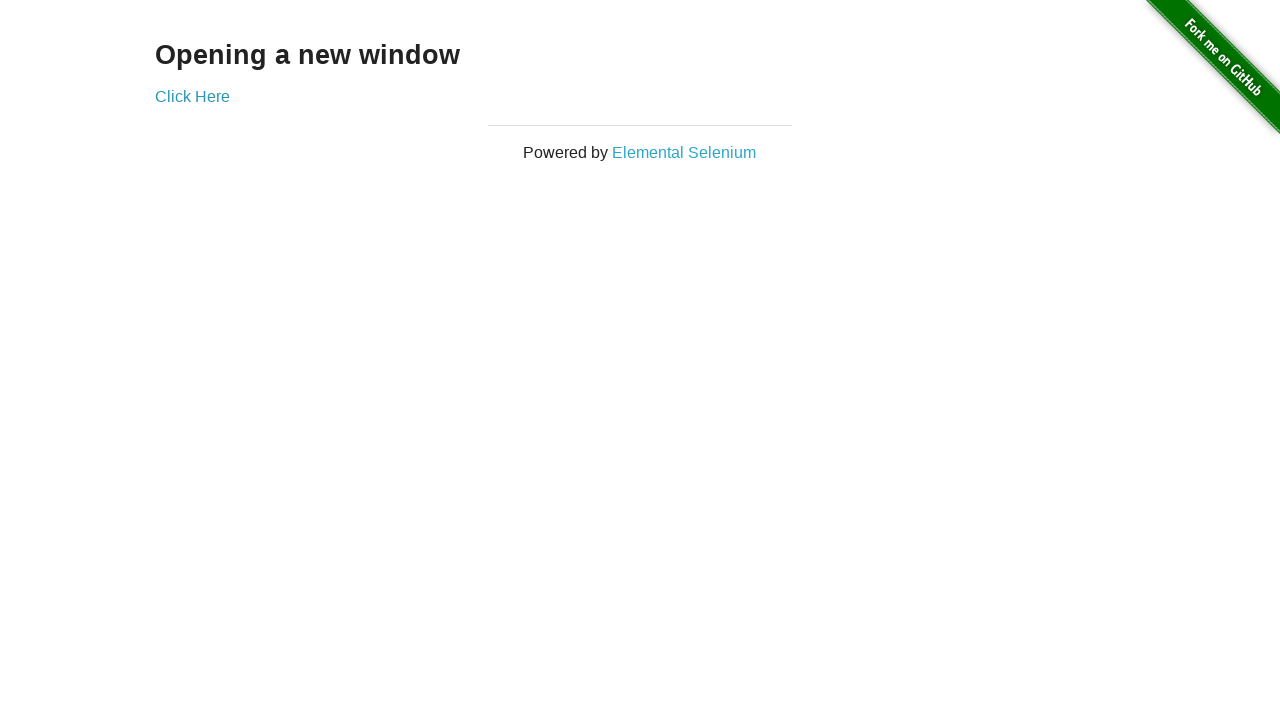

Retrieved heading text from new window
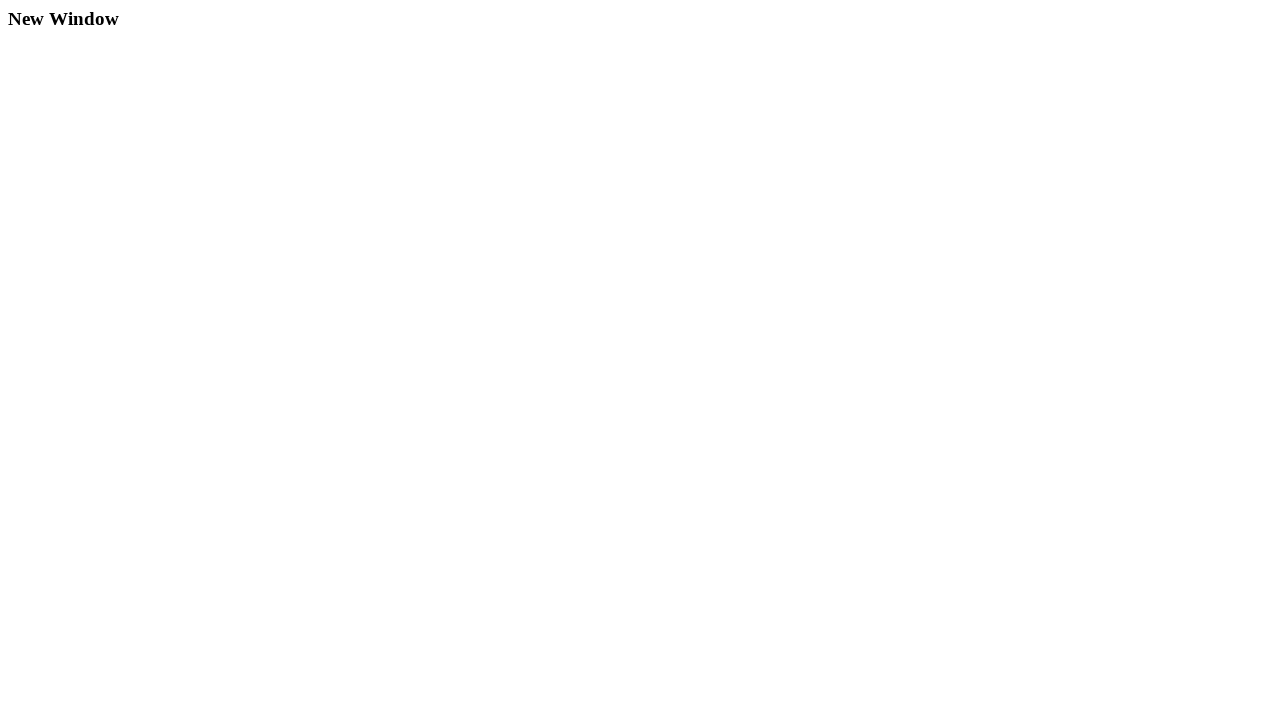

Closed new window
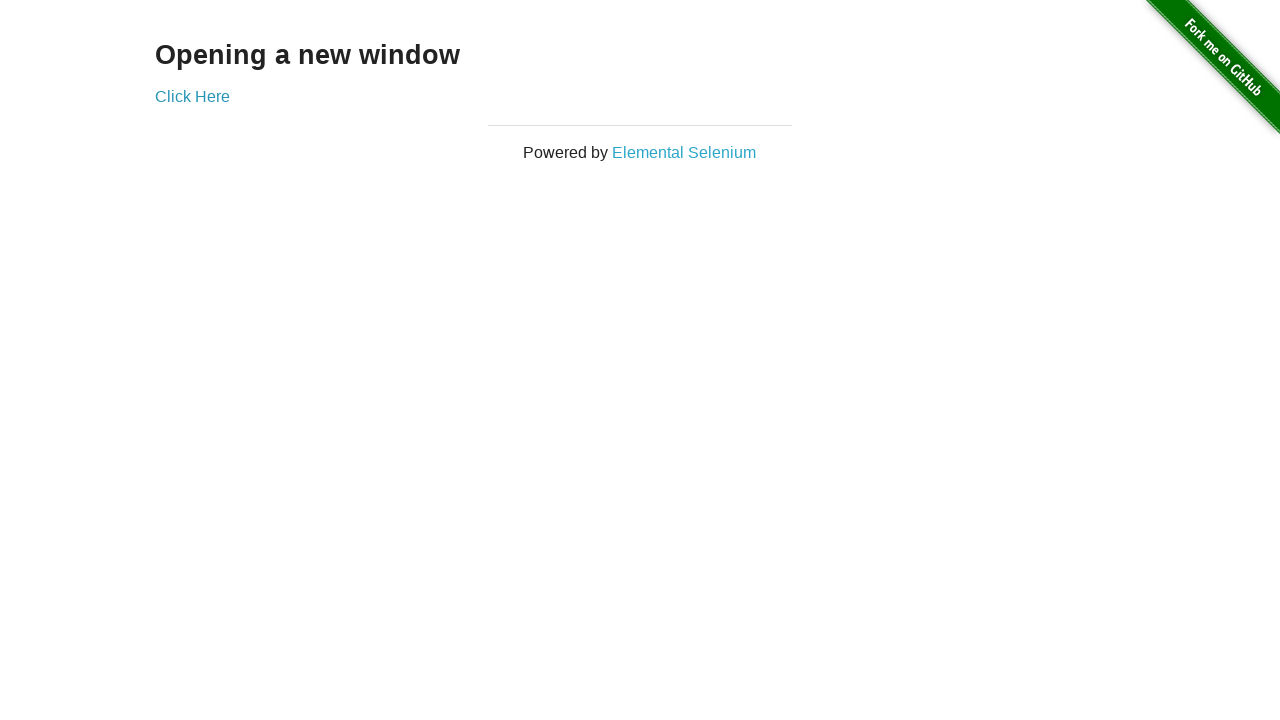

Retrieved heading text from original window
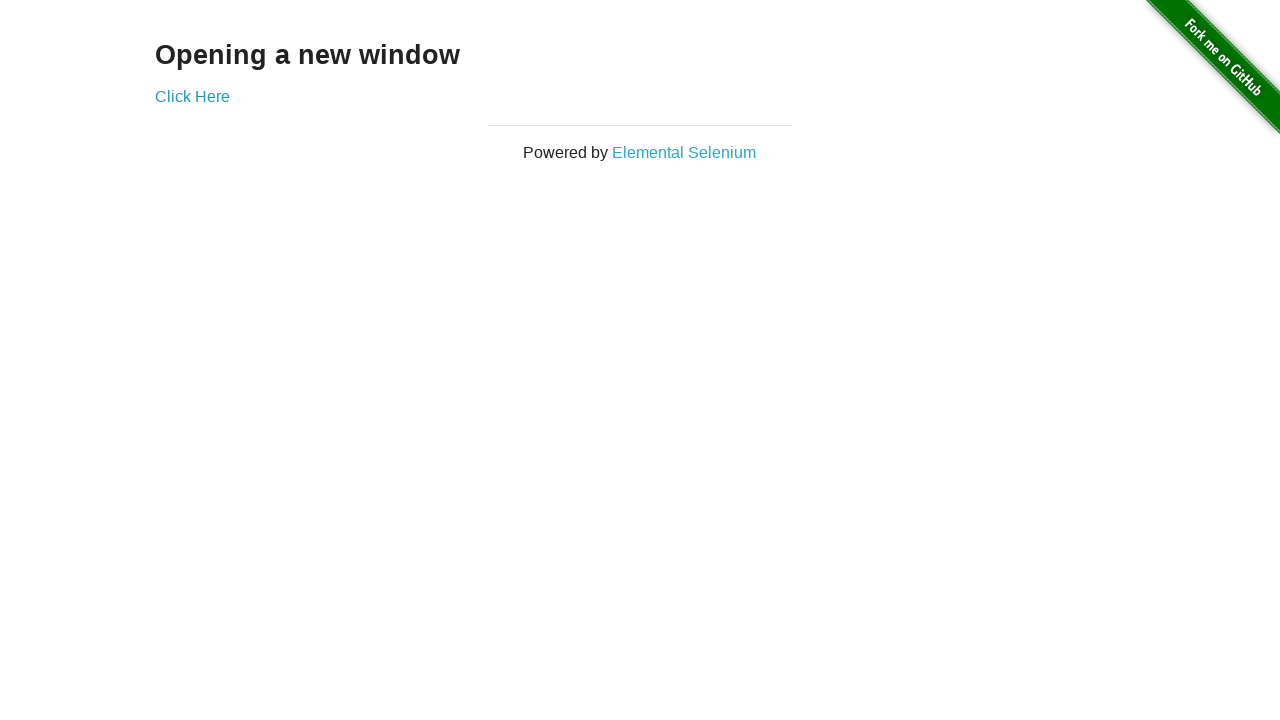

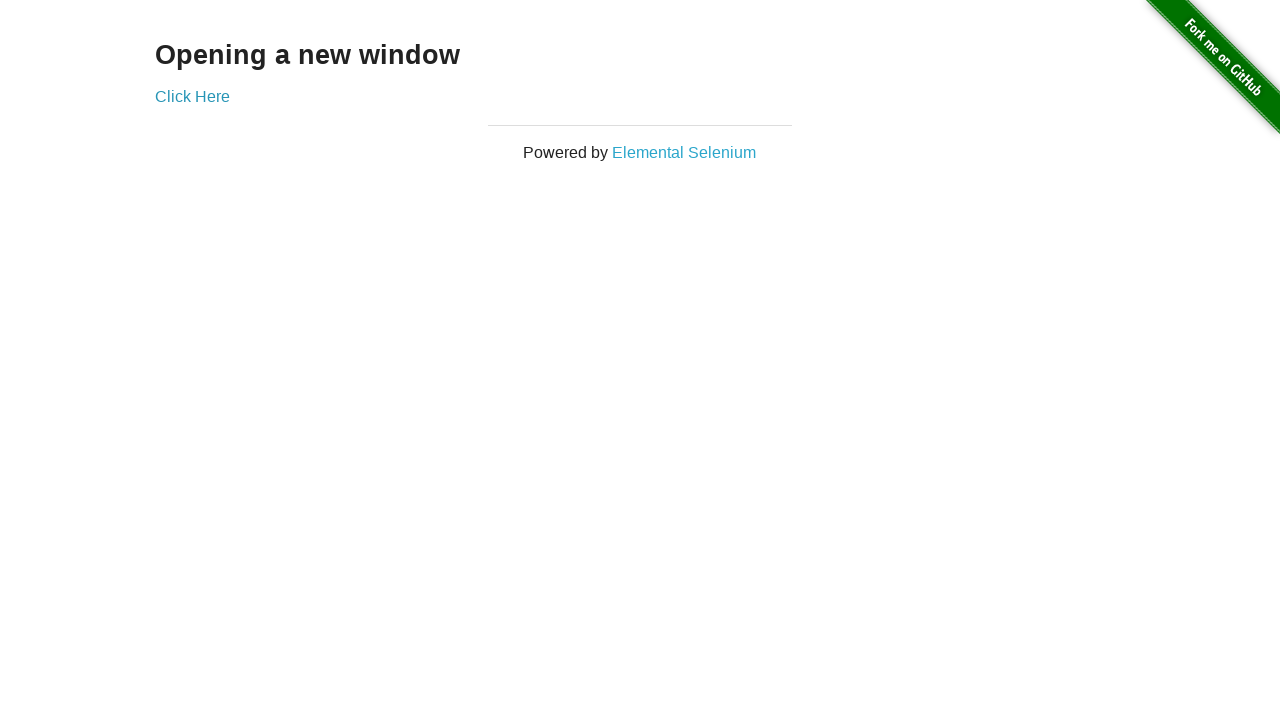